Tests clicking checkboxes in a table by selecting all checkboxes in rows where the gender is "Female"

Starting URL: https://vins-udemy.s3.amazonaws.com/java/html/java8-stream-table.html

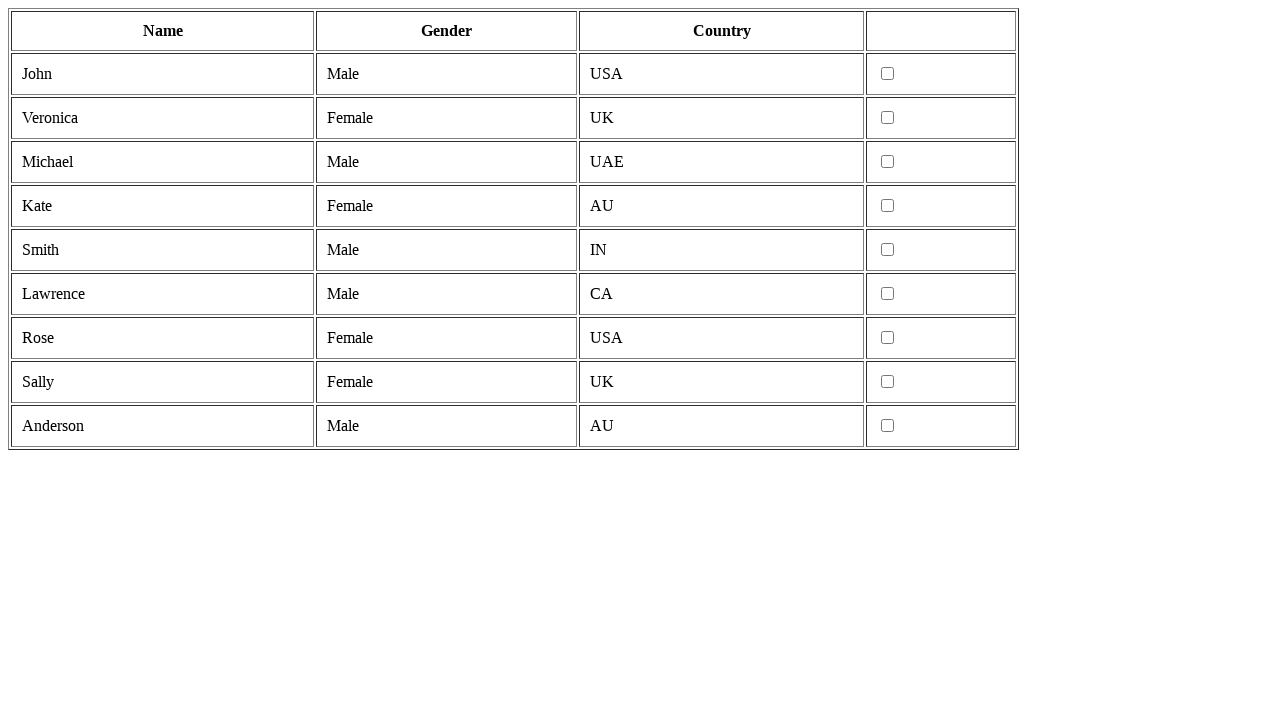

Waited for table with Female gender entries to load
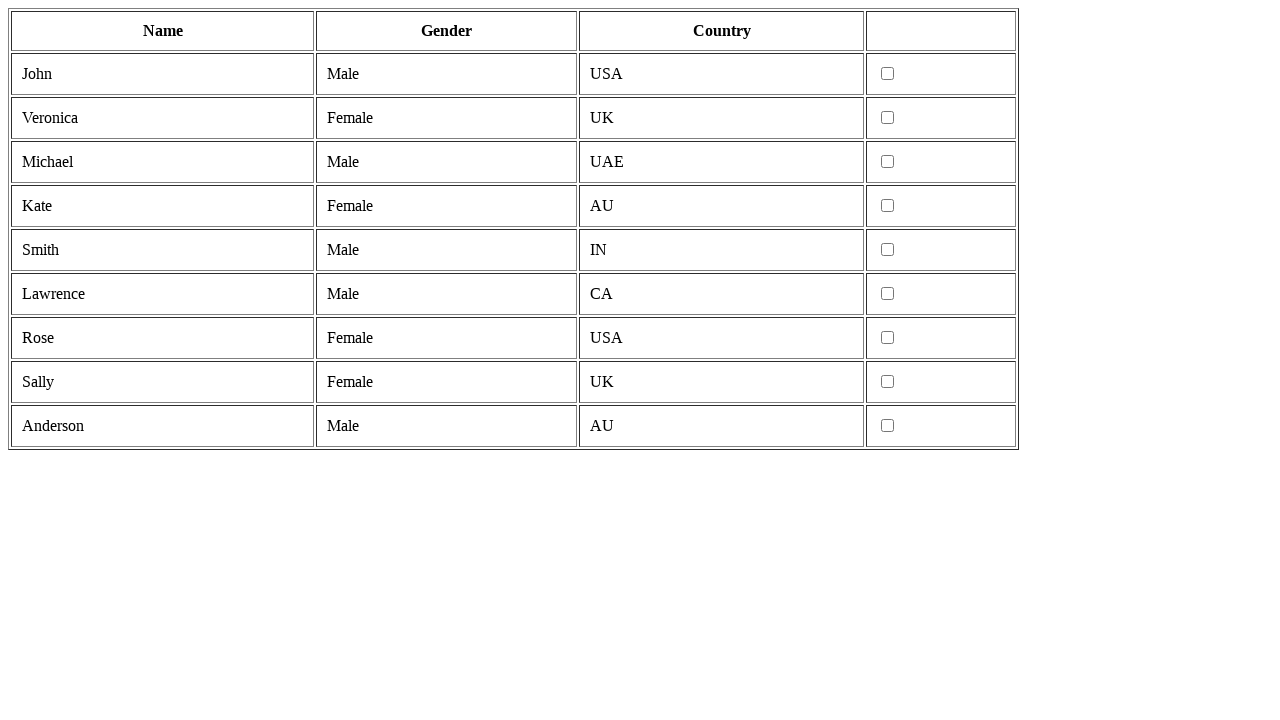

Located all checkboxes in rows where gender is Female
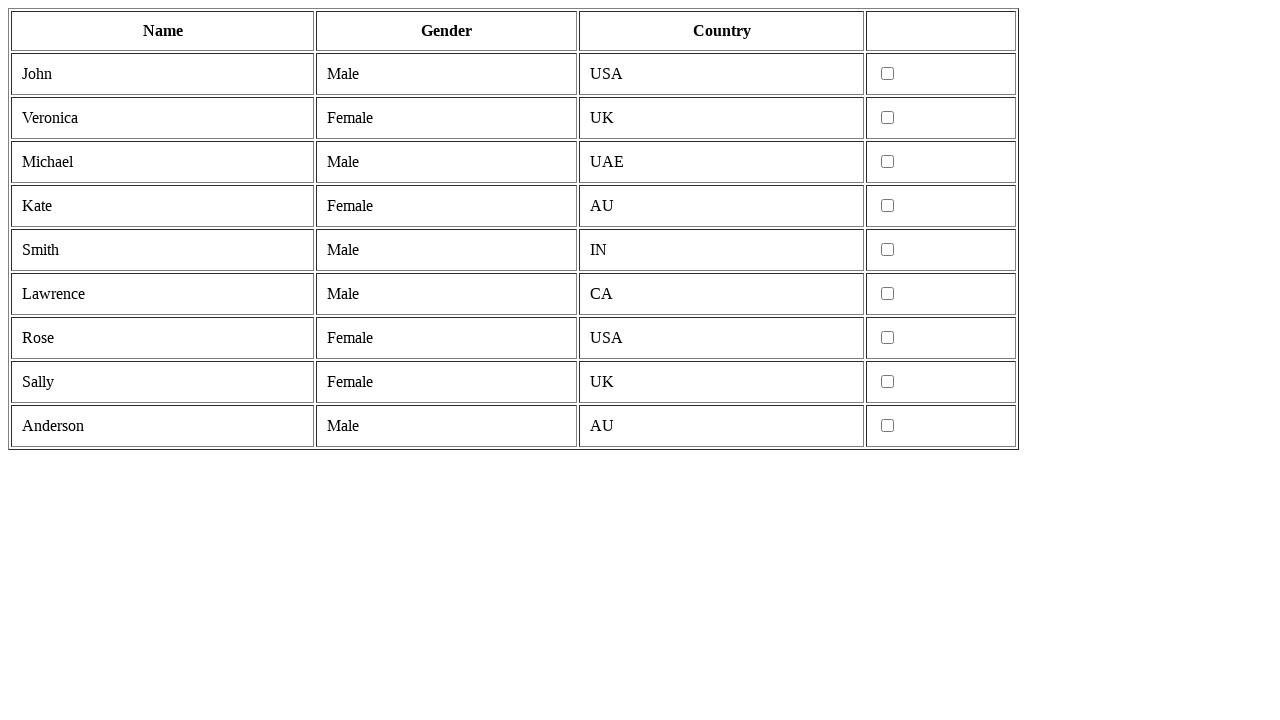

Found 4 checkboxes for Female rows
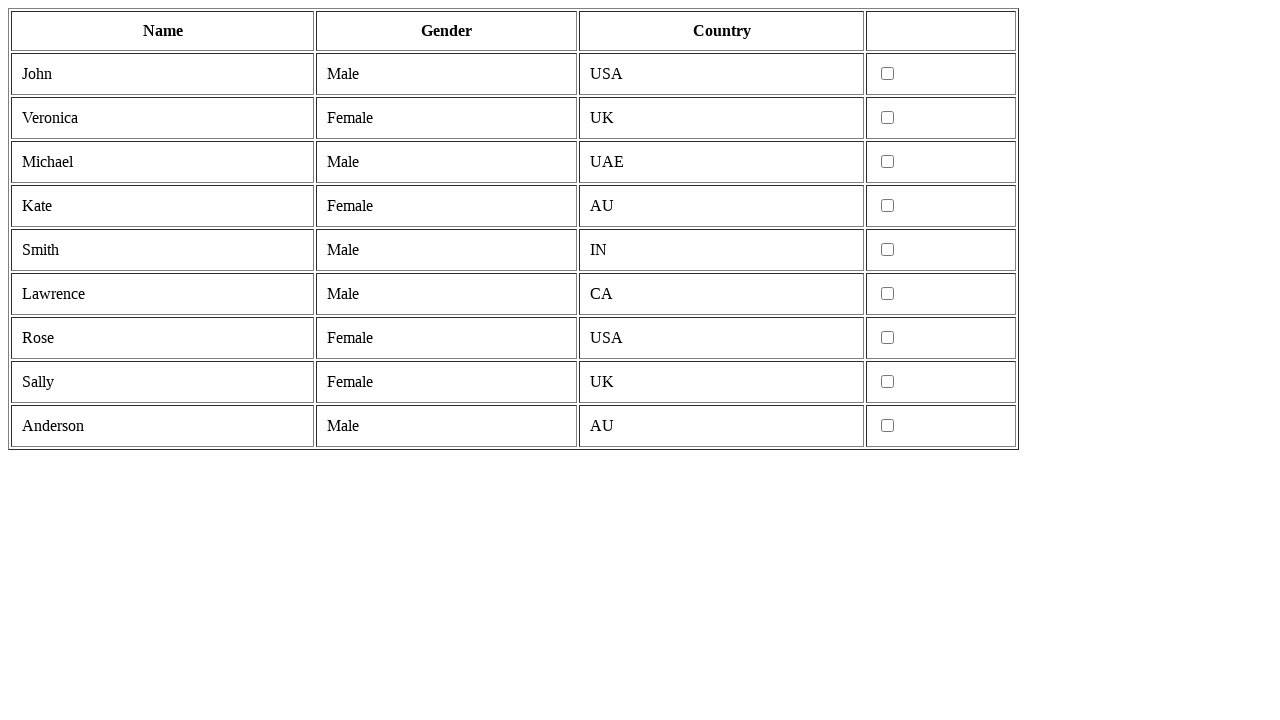

Clicked checkbox 1 of 4 for Female row at (888, 118) on xpath=//td[contains(text(),'Female')]/following-sibling::td/input >> nth=0
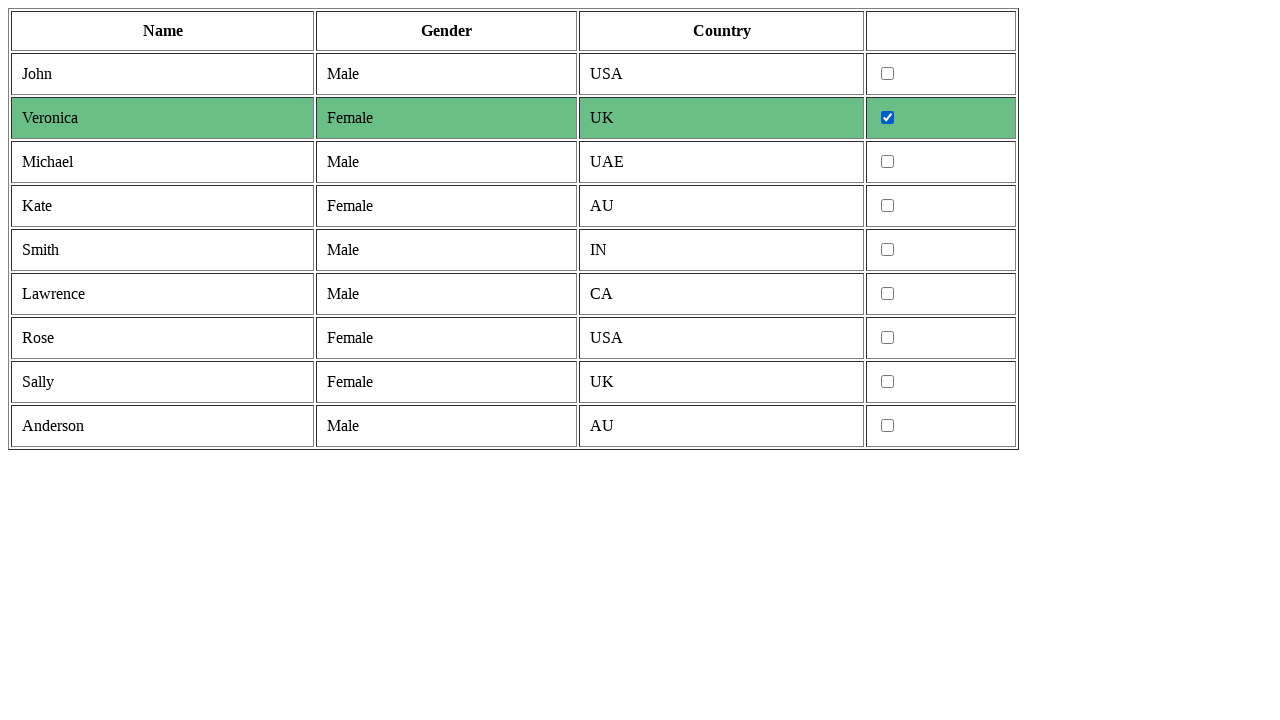

Clicked checkbox 2 of 4 for Female row at (888, 206) on xpath=//td[contains(text(),'Female')]/following-sibling::td/input >> nth=1
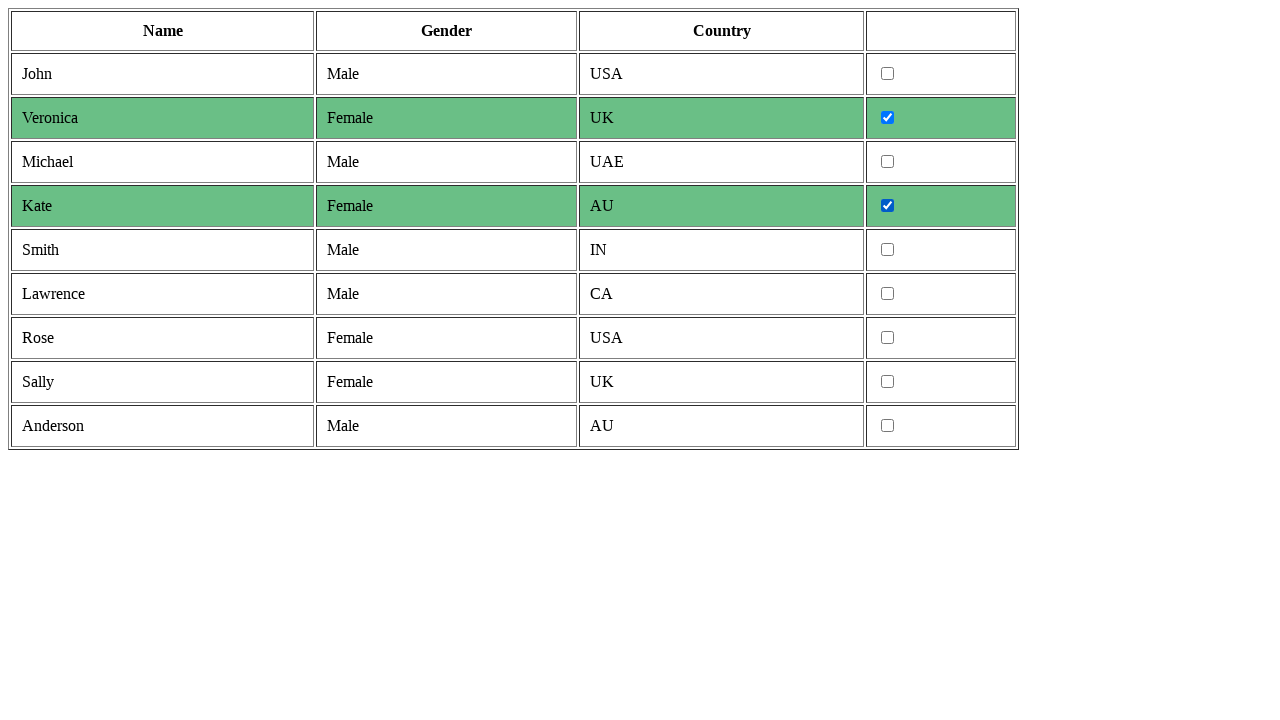

Clicked checkbox 3 of 4 for Female row at (888, 338) on xpath=//td[contains(text(),'Female')]/following-sibling::td/input >> nth=2
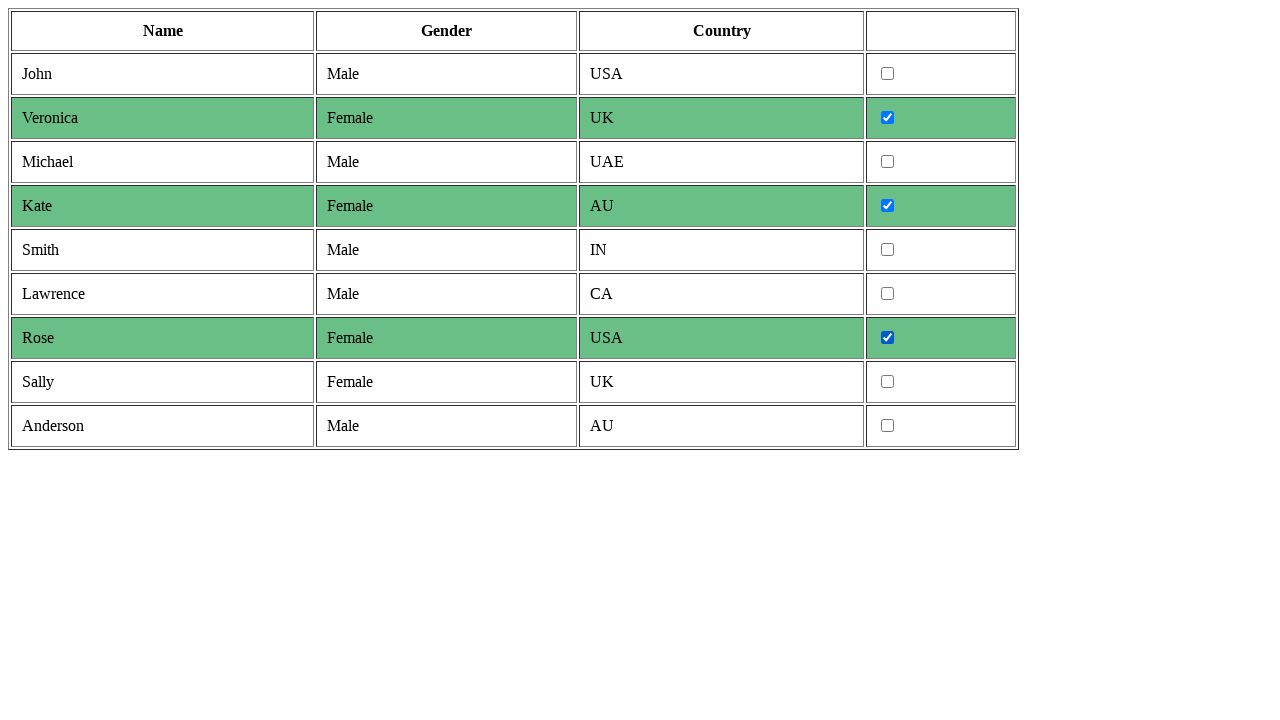

Clicked checkbox 4 of 4 for Female row at (888, 382) on xpath=//td[contains(text(),'Female')]/following-sibling::td/input >> nth=3
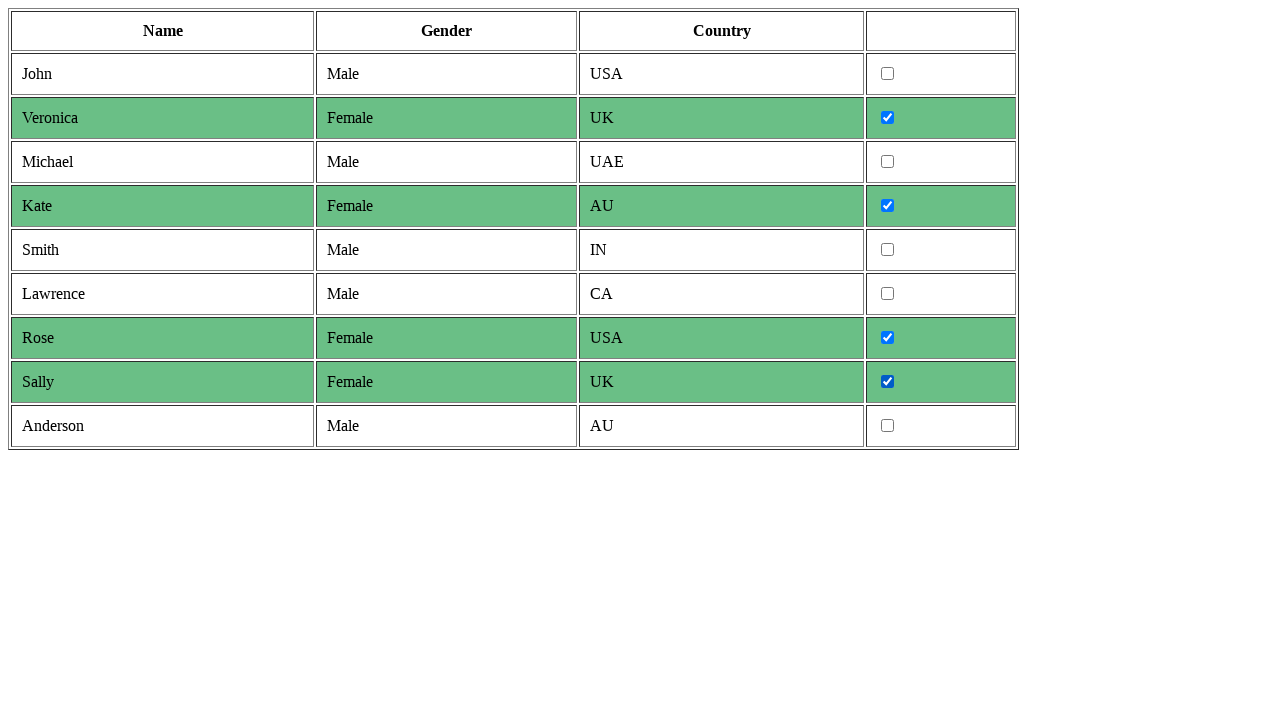

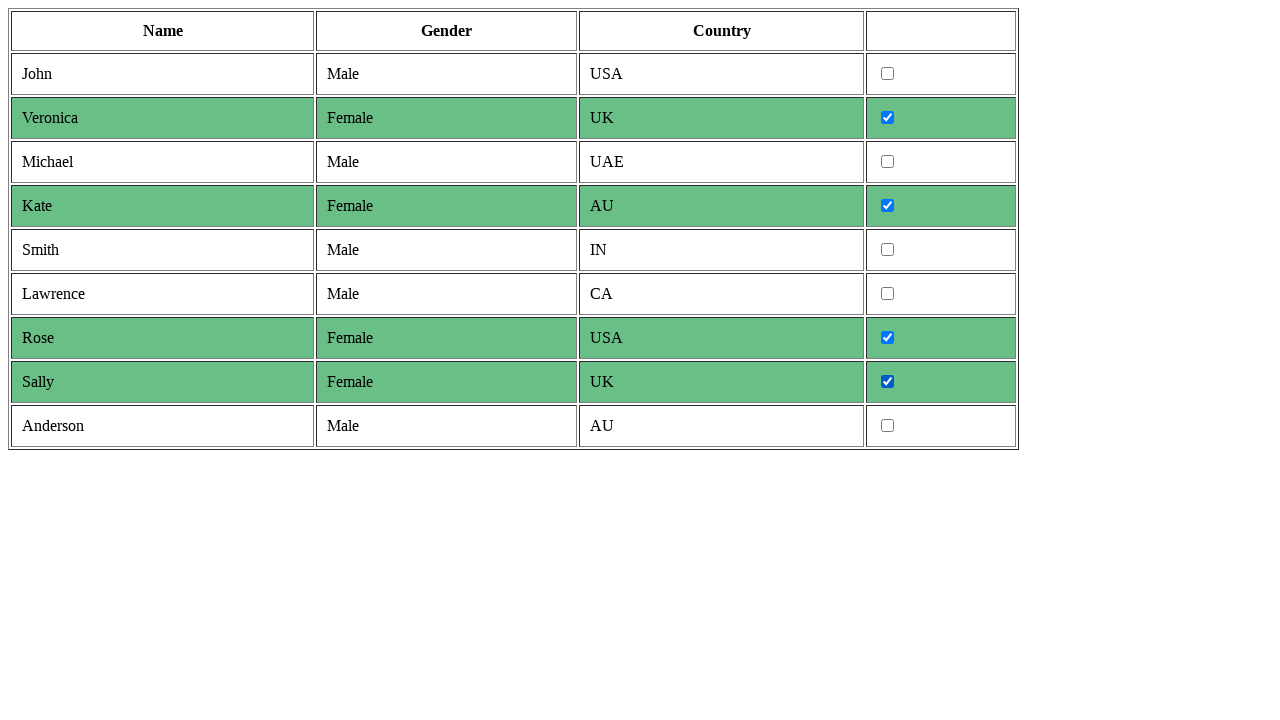